Demonstrates getting an attribute from an element by opening search and retrieving the placeholder attribute from the input field.

Starting URL: https://webdriver.io

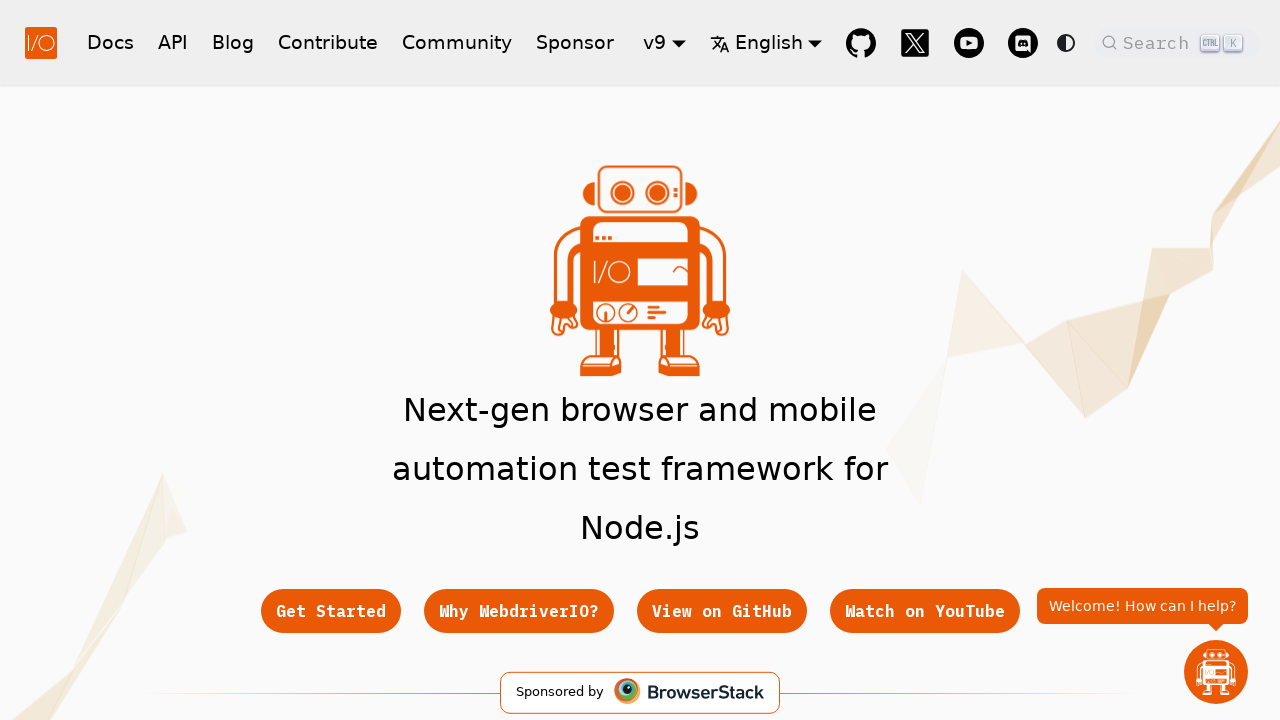

Clicked the search button placeholder to open search at (1159, 42) on .DocSearch-Button-Placeholder
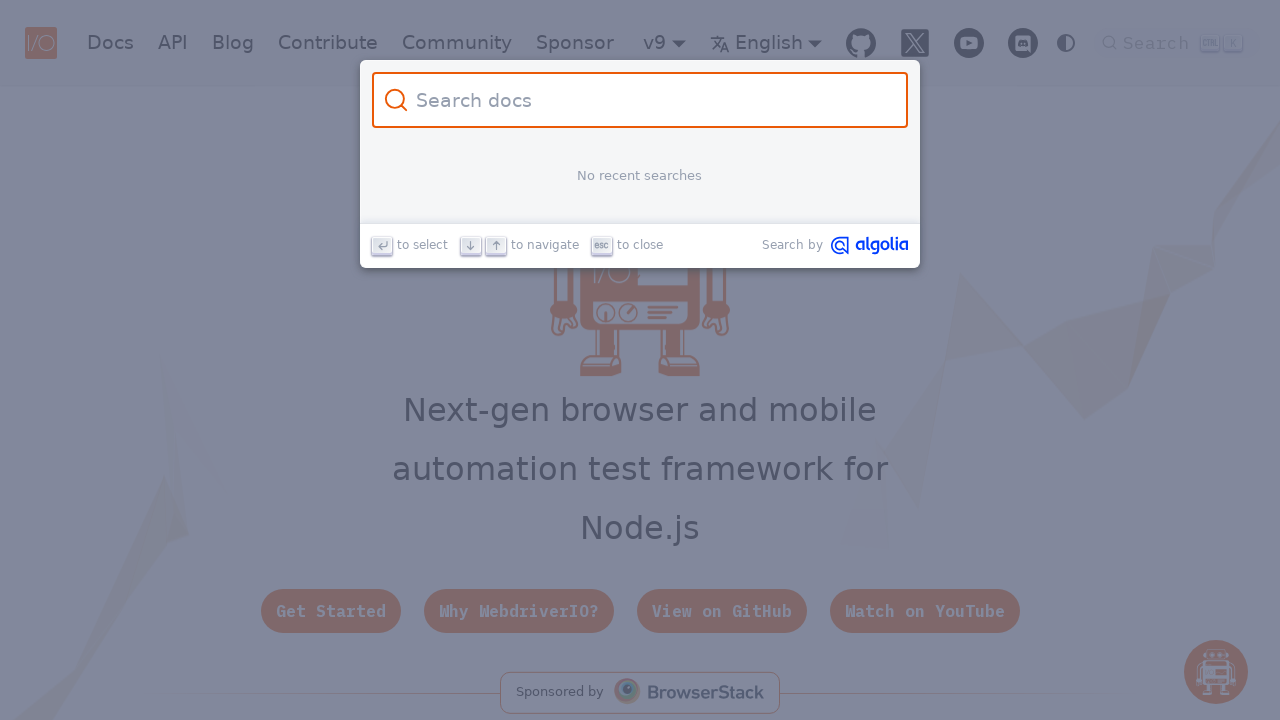

Search input field loaded
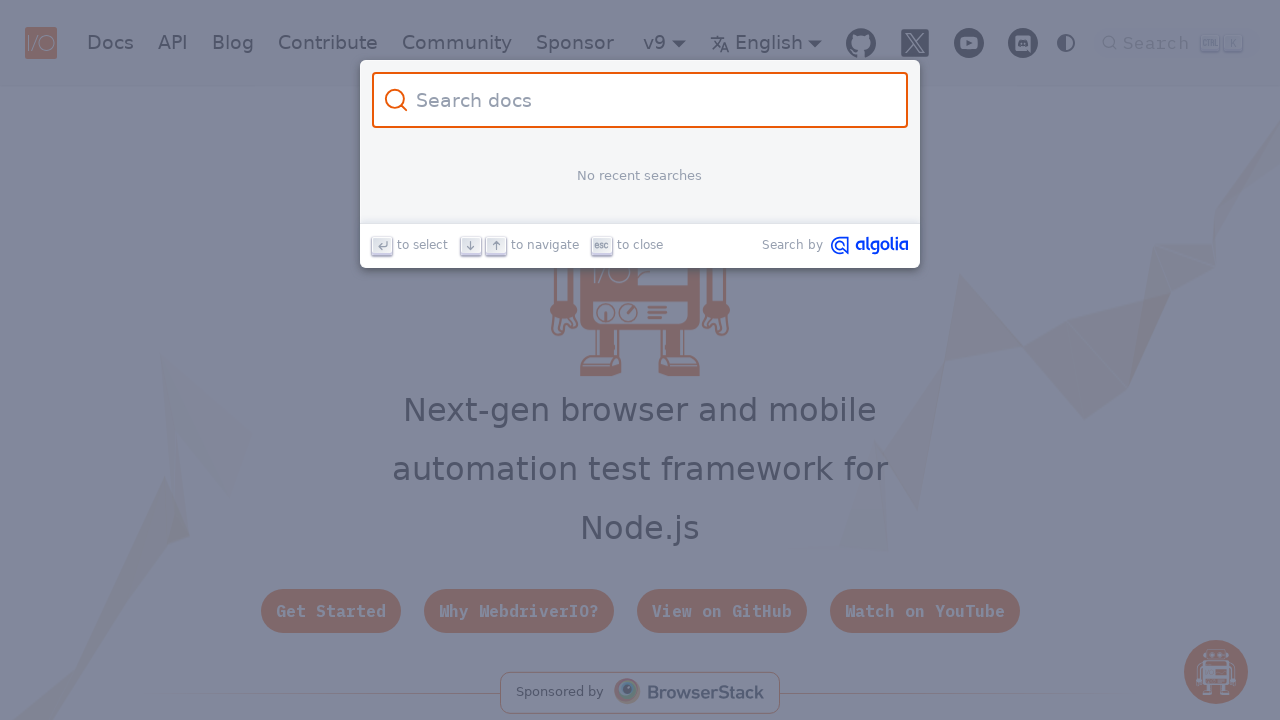

Retrieved placeholder attribute from search input: 'Search docs'
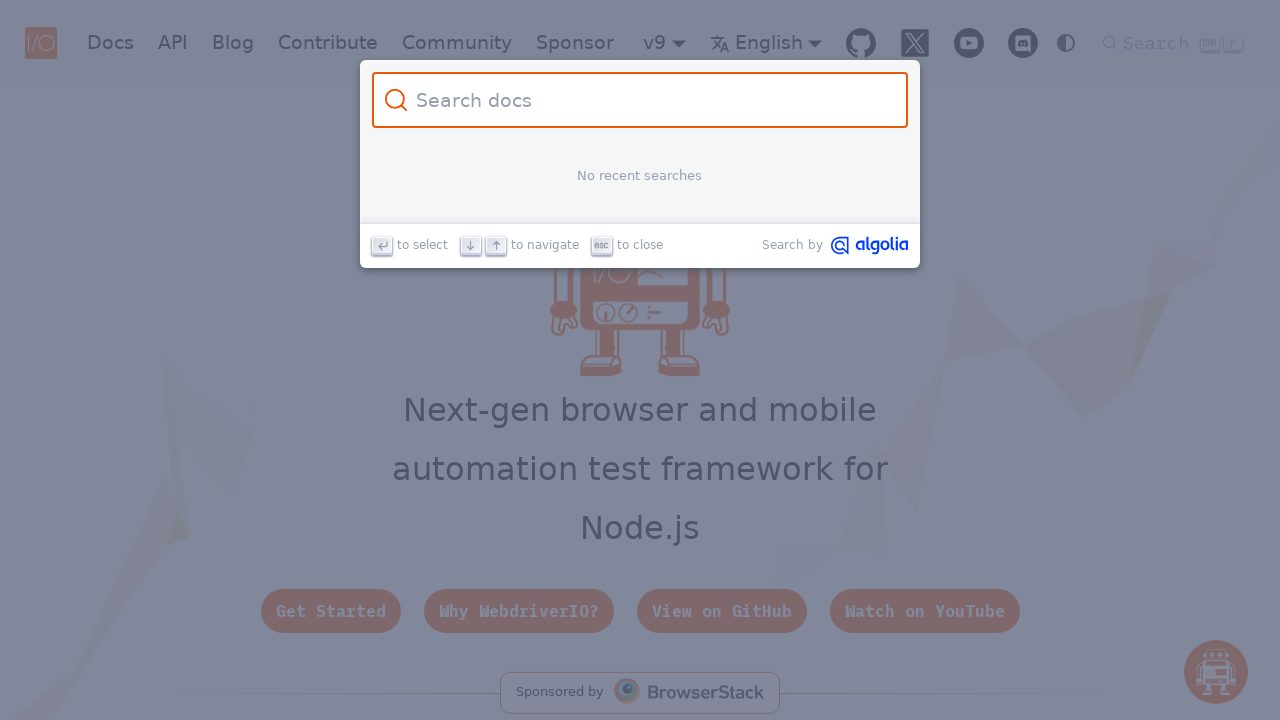

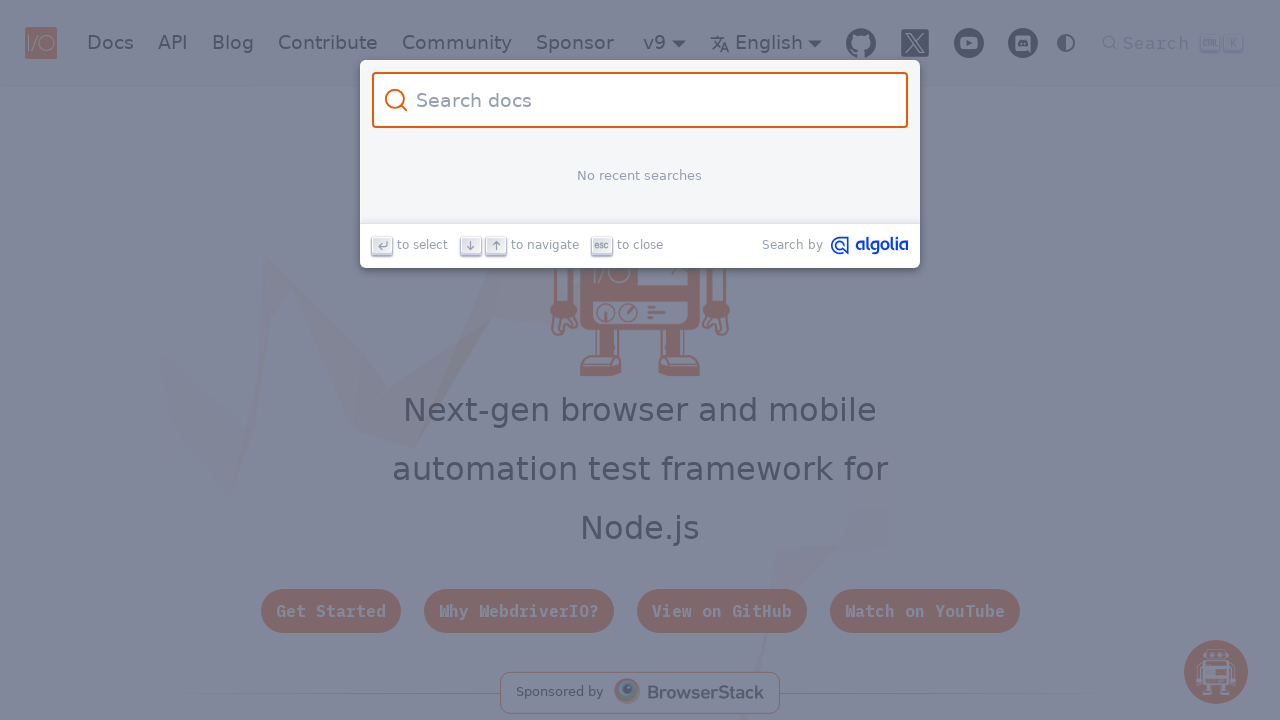